Creates a todo list, navigates into it, and adds a todo item to the list

Starting URL: https://eviltester.github.io/simpletodolist/todolists.html

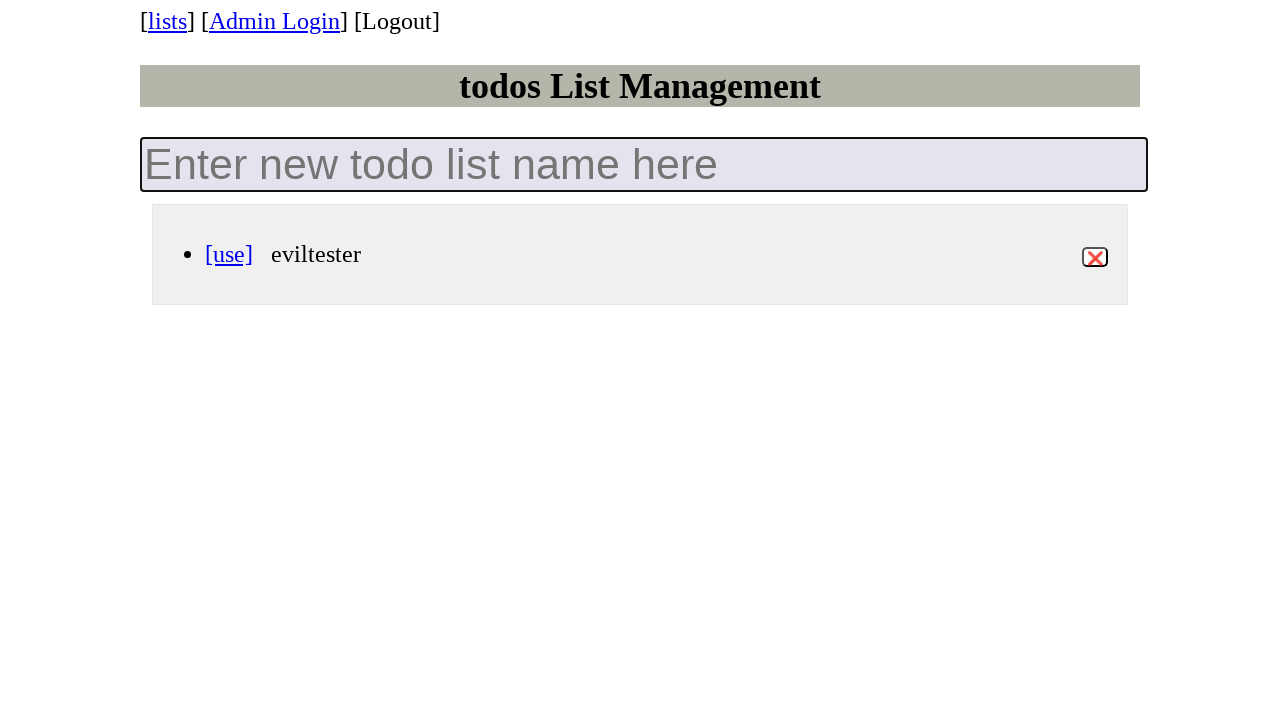

Navigated to the Simple Todo List application
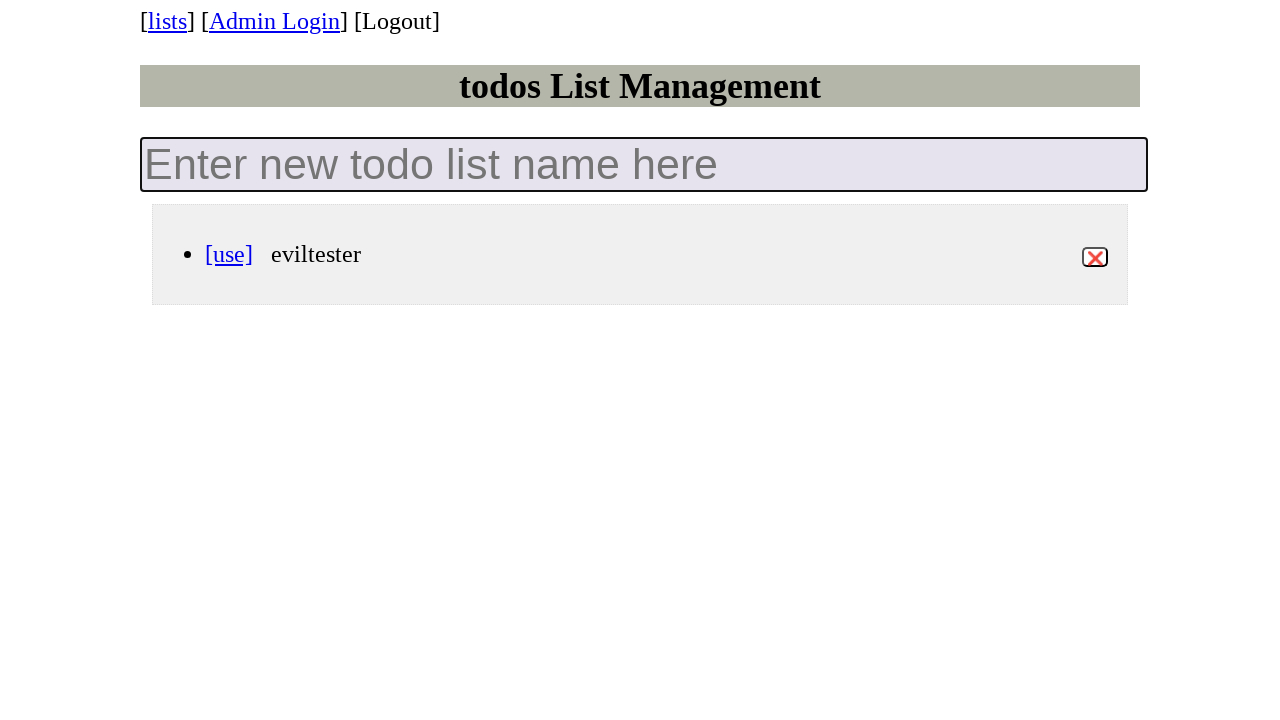

Filled new todo list input with 'my-new-list' on .new-todo-list
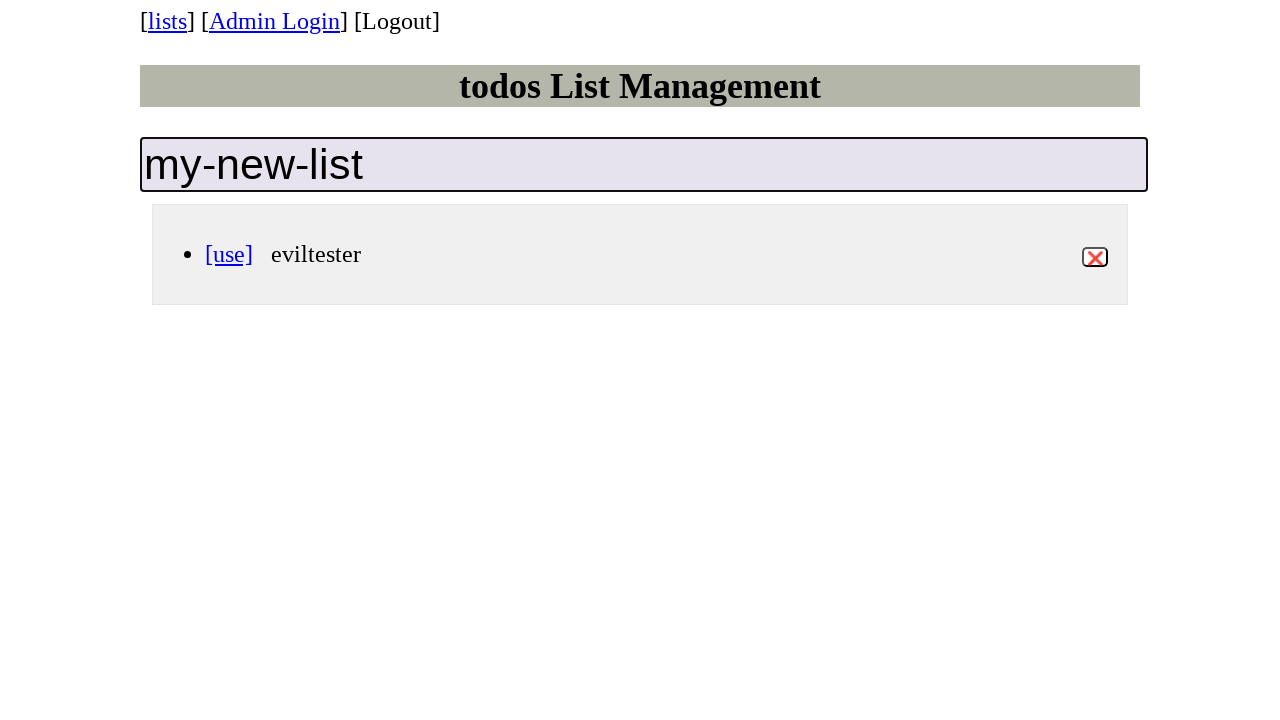

Pressed Enter to create the new todo list on .new-todo-list
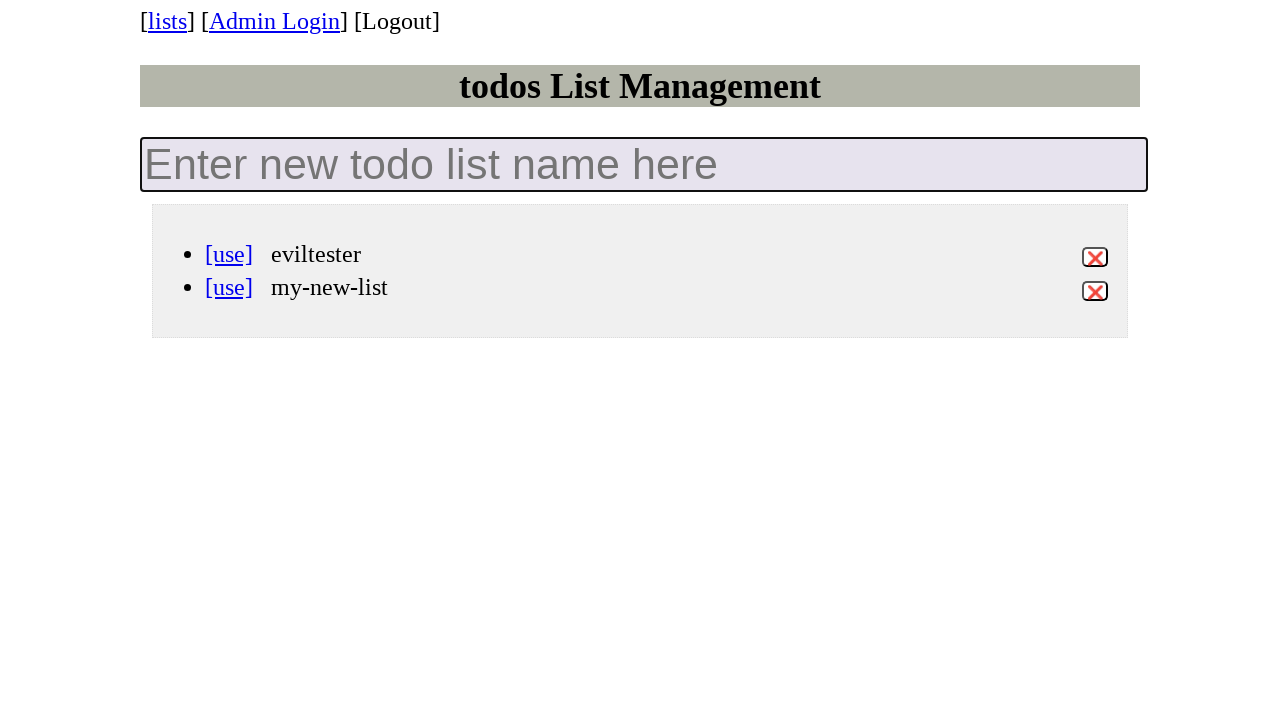

Clicked on the 'my-new-list' link to navigate into the list at (229, 287) on li[data-id='my-new-list'] a
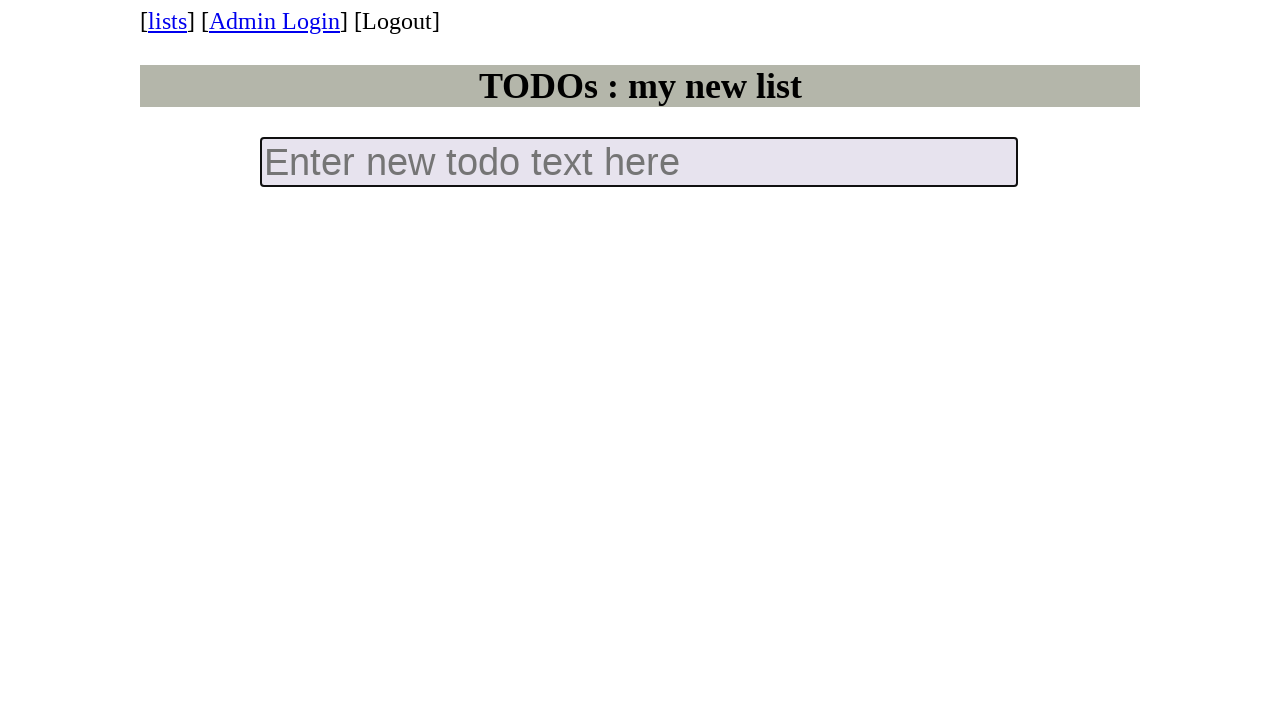

Filled new todo input with 'Do this thing' on input.new-todo
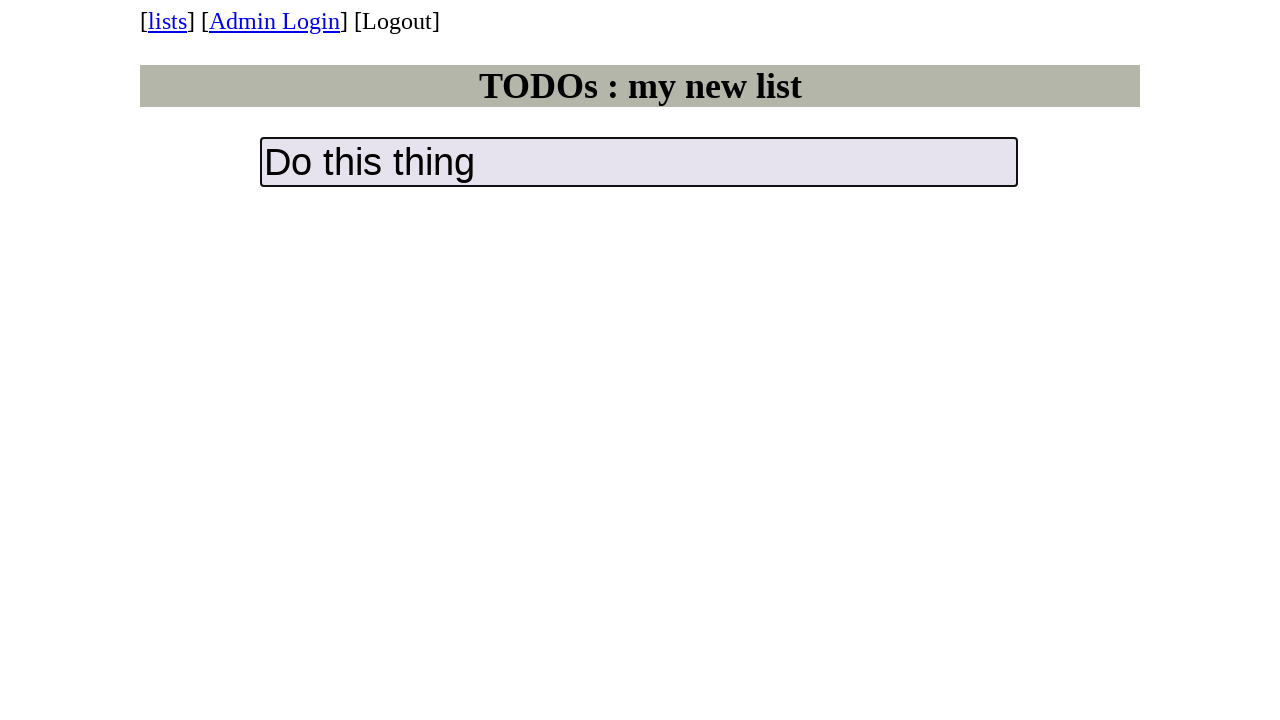

Pressed Enter to create the todo item on input.new-todo
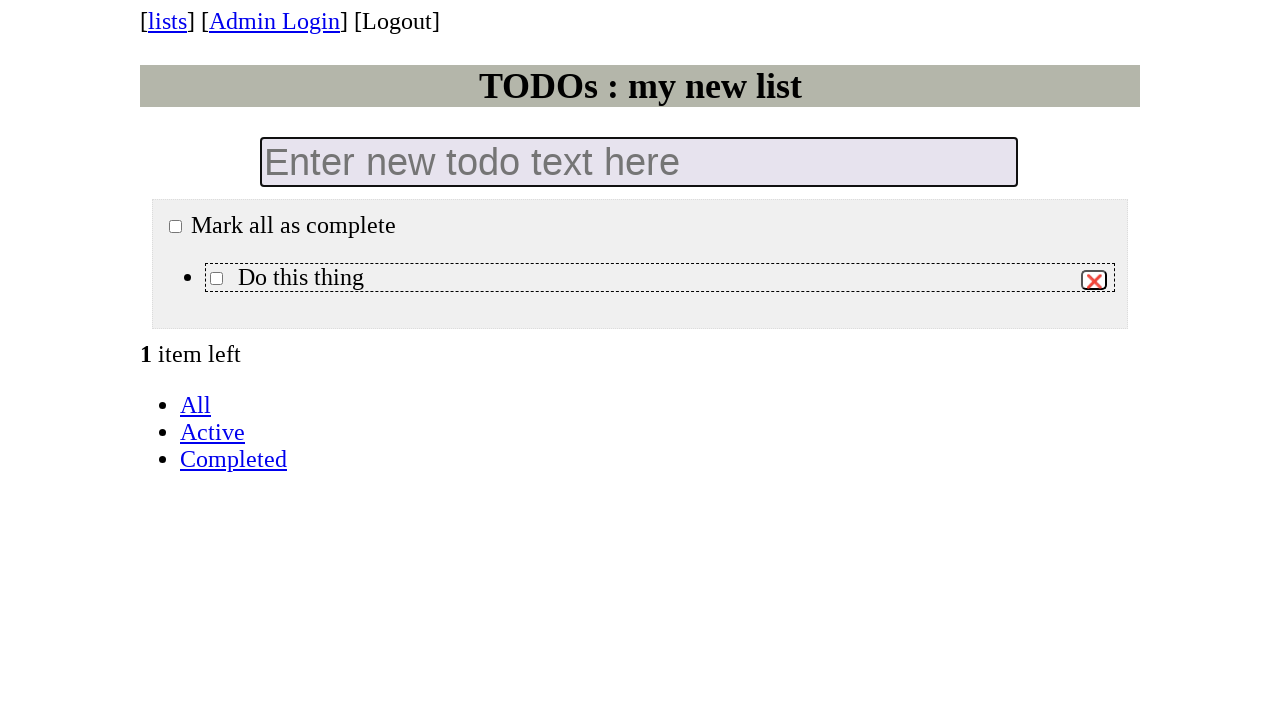

Todo item appeared in the list
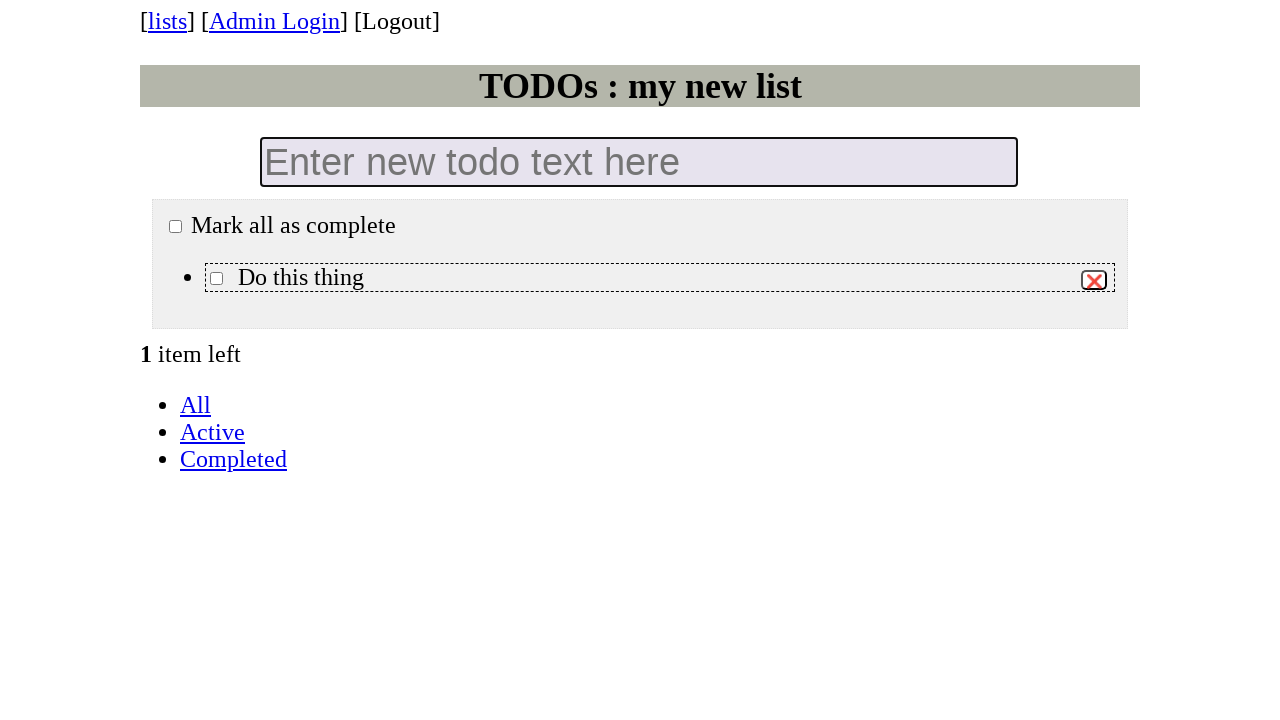

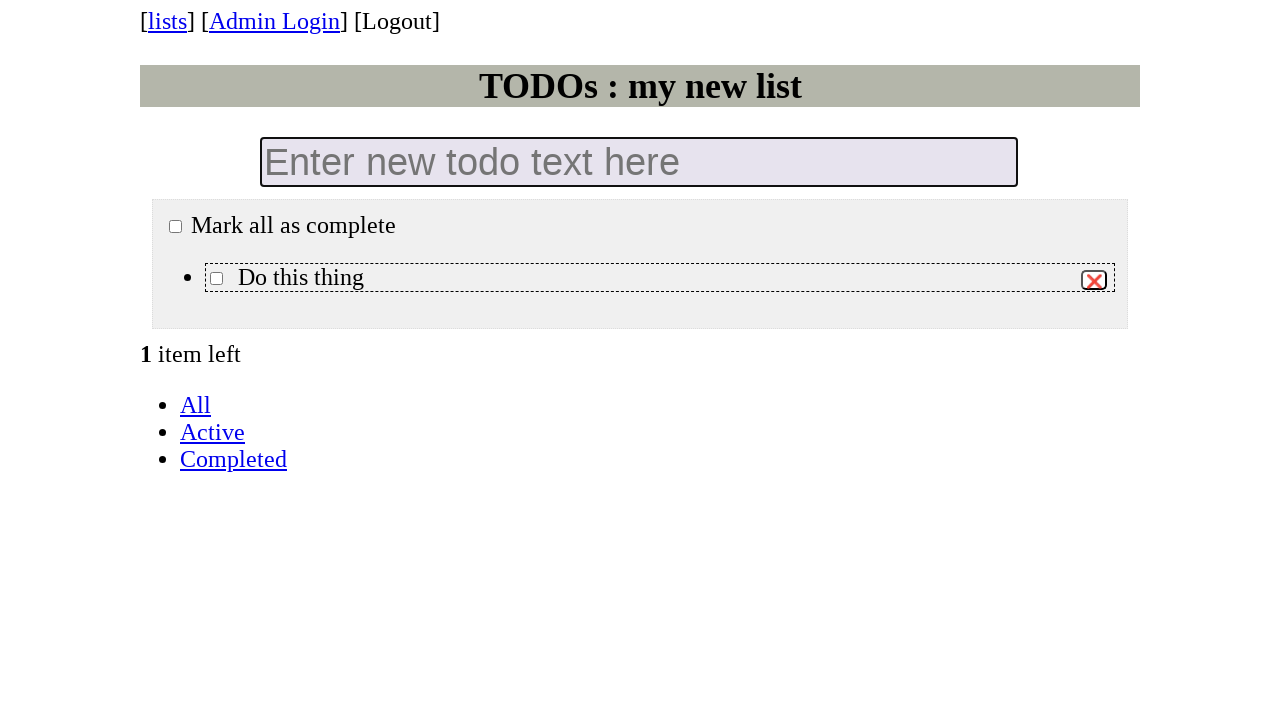